Tests the notification message page by navigating to it and verifying that a notification message element is displayed, checking for an "Action successful" message with retry logic for intermittent failures.

Starting URL: http://the-internet.herokuapp.com/notification_message

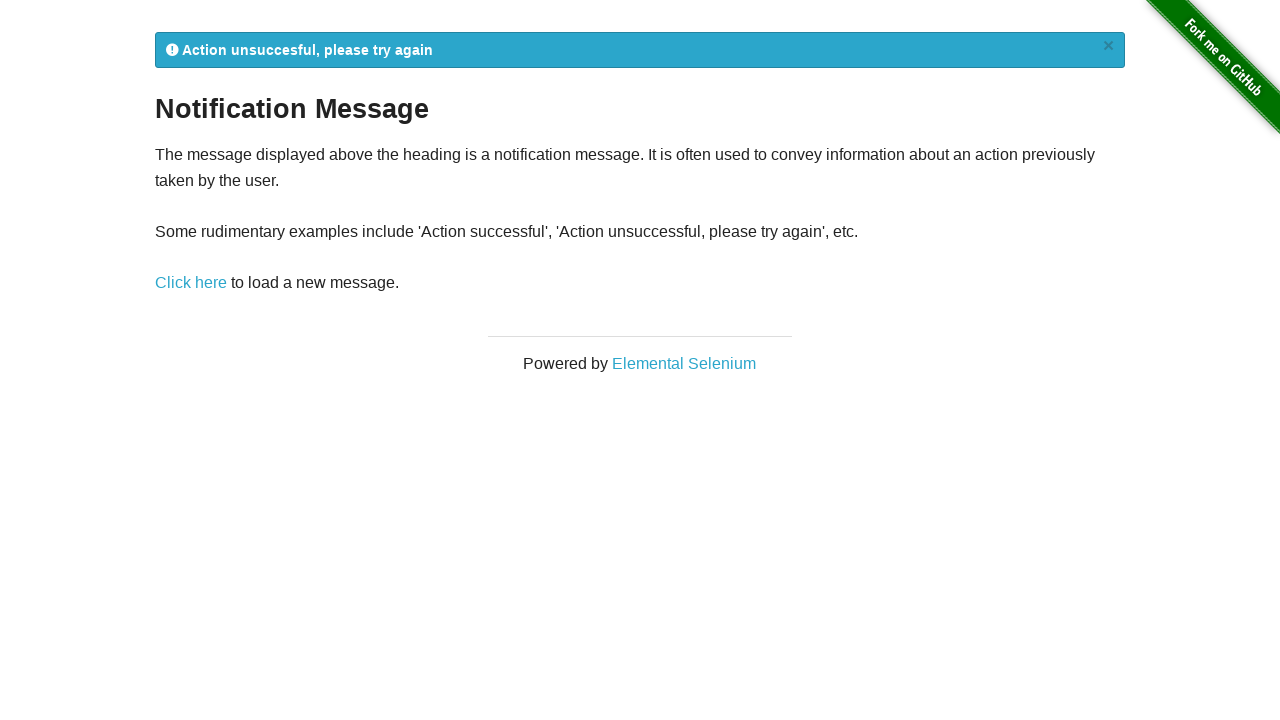

Waited for notification message element #flash to be visible
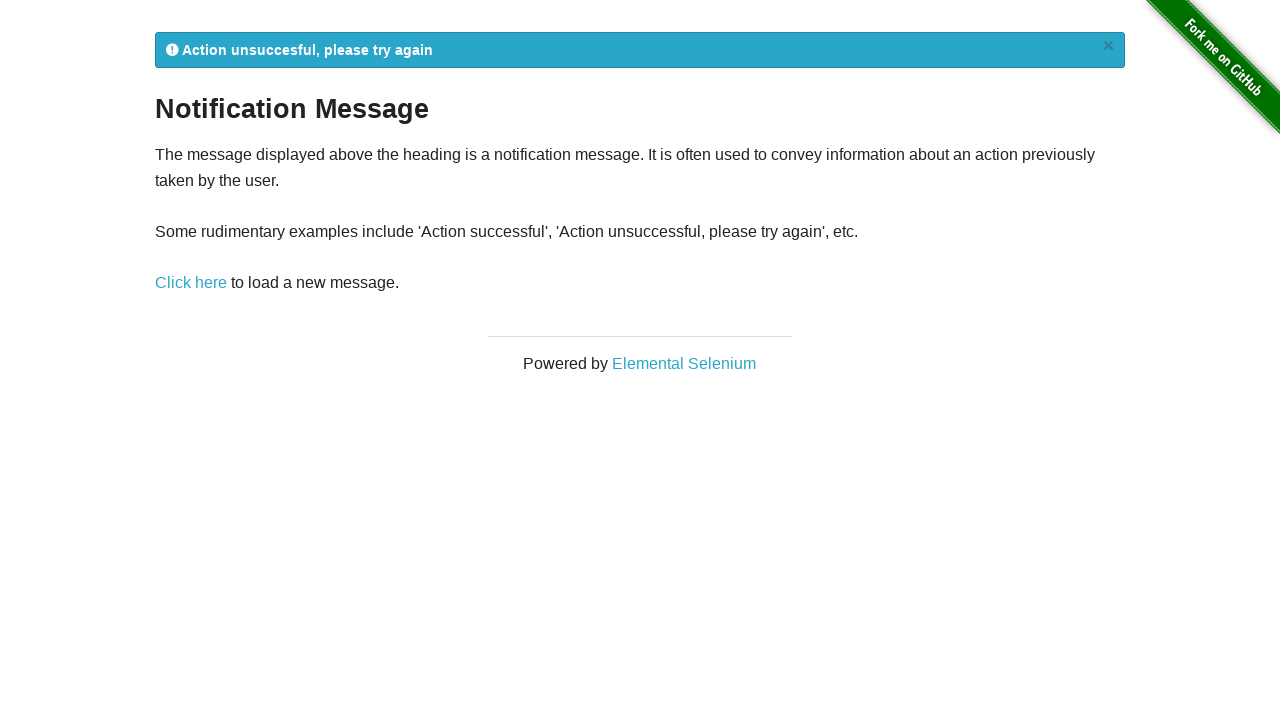

Retrieved notification message text: '
            Action unsuccesful, please try again
            ×
          '
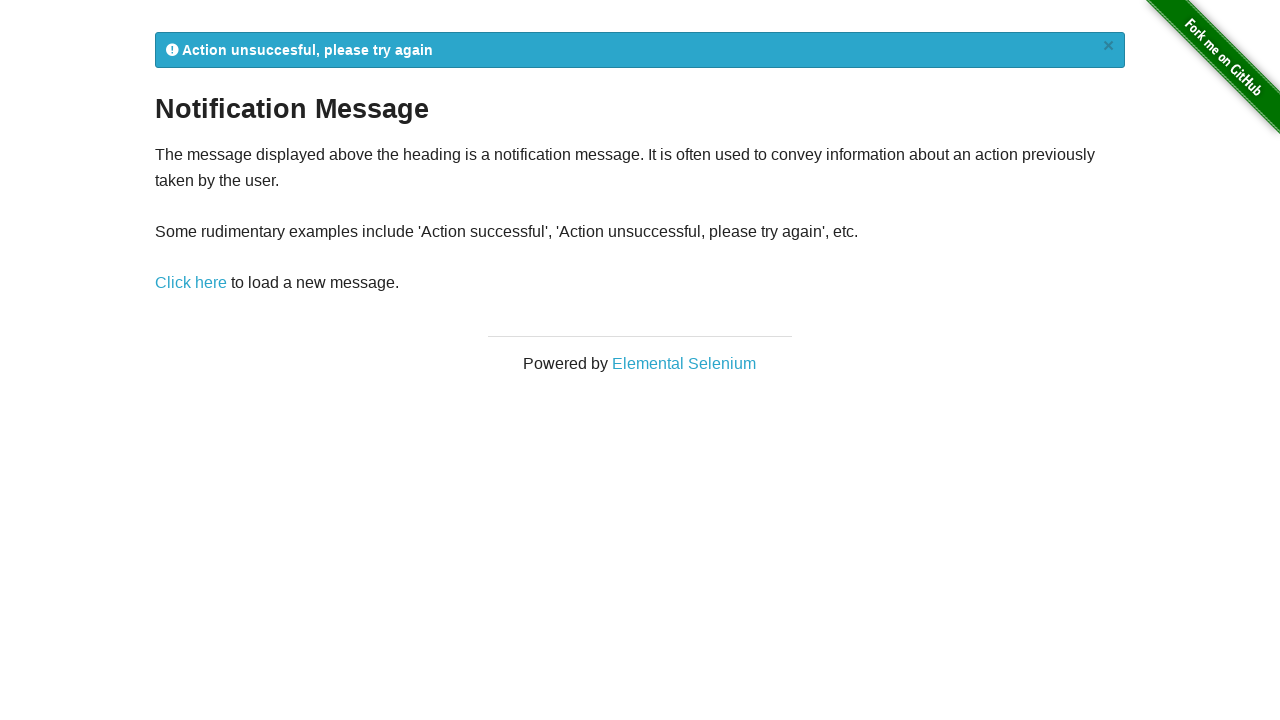

Clicked notification message reload link at (191, 283) on a[href='/notification_message']
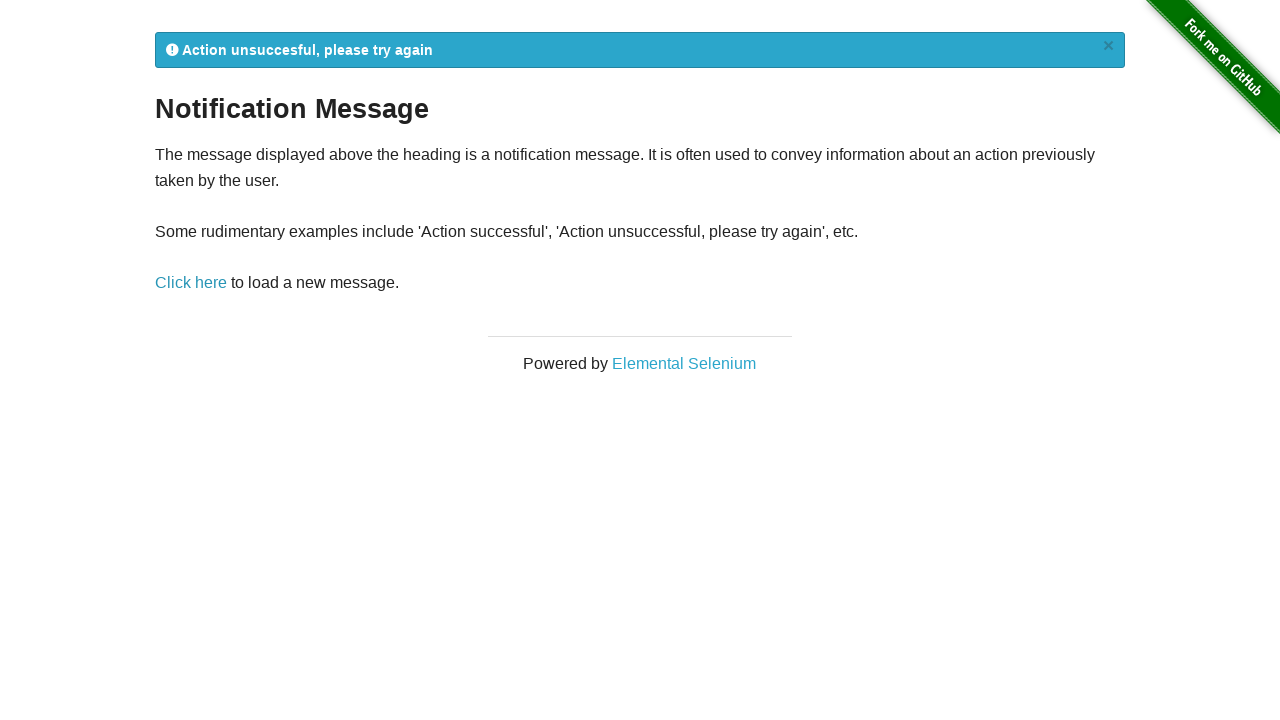

Waited for notification message to reload
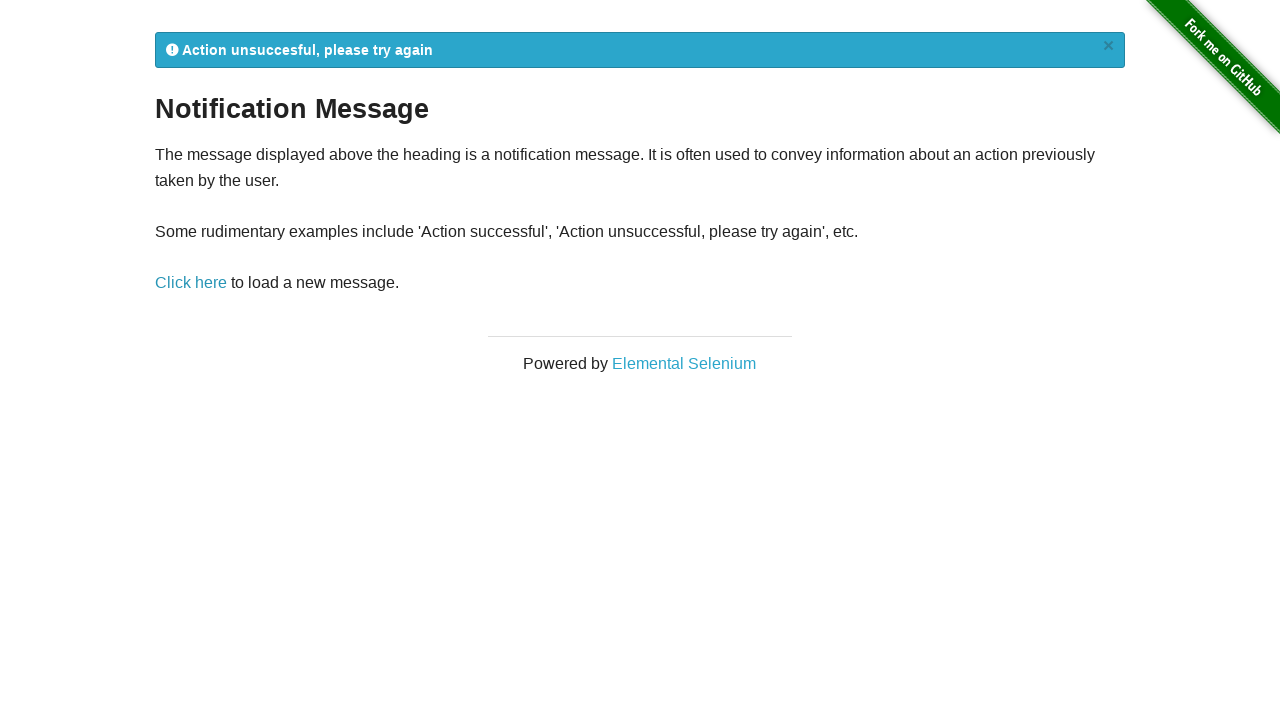

Retrieved updated notification message text: '
            Action unsuccesful, please try again
            ×
          '
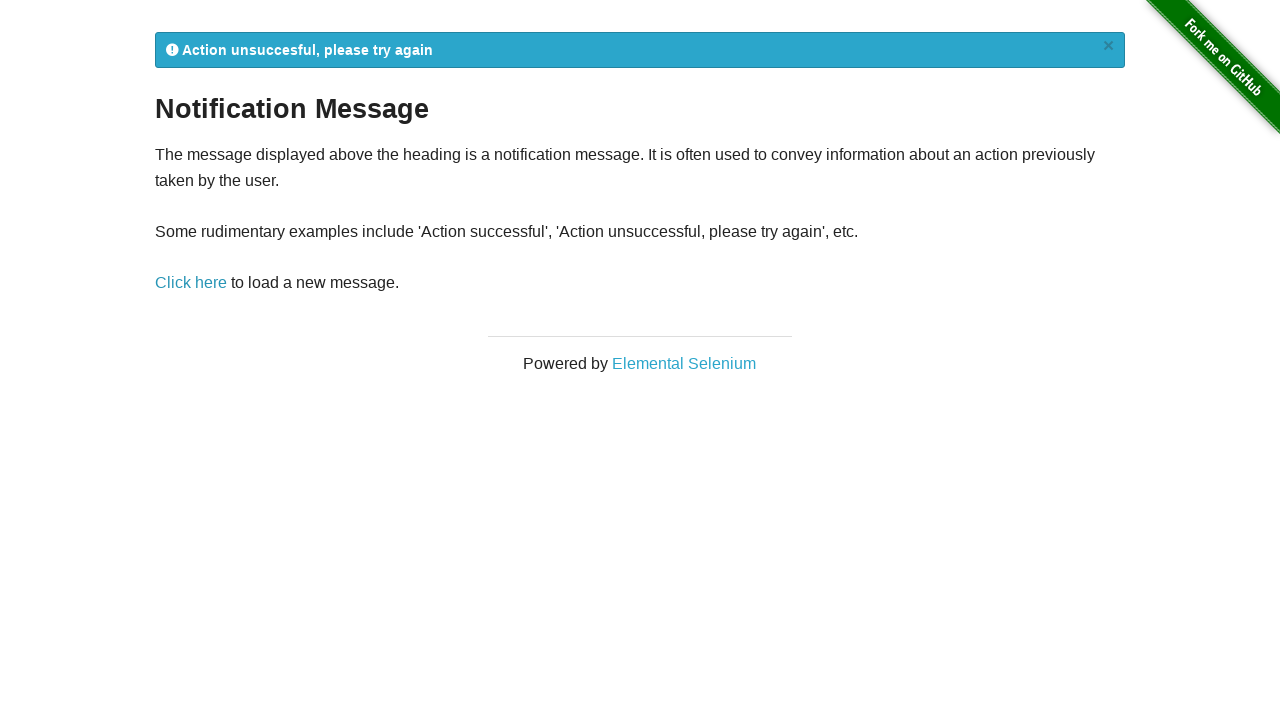

Clicked notification message reload link at (191, 283) on a[href='/notification_message']
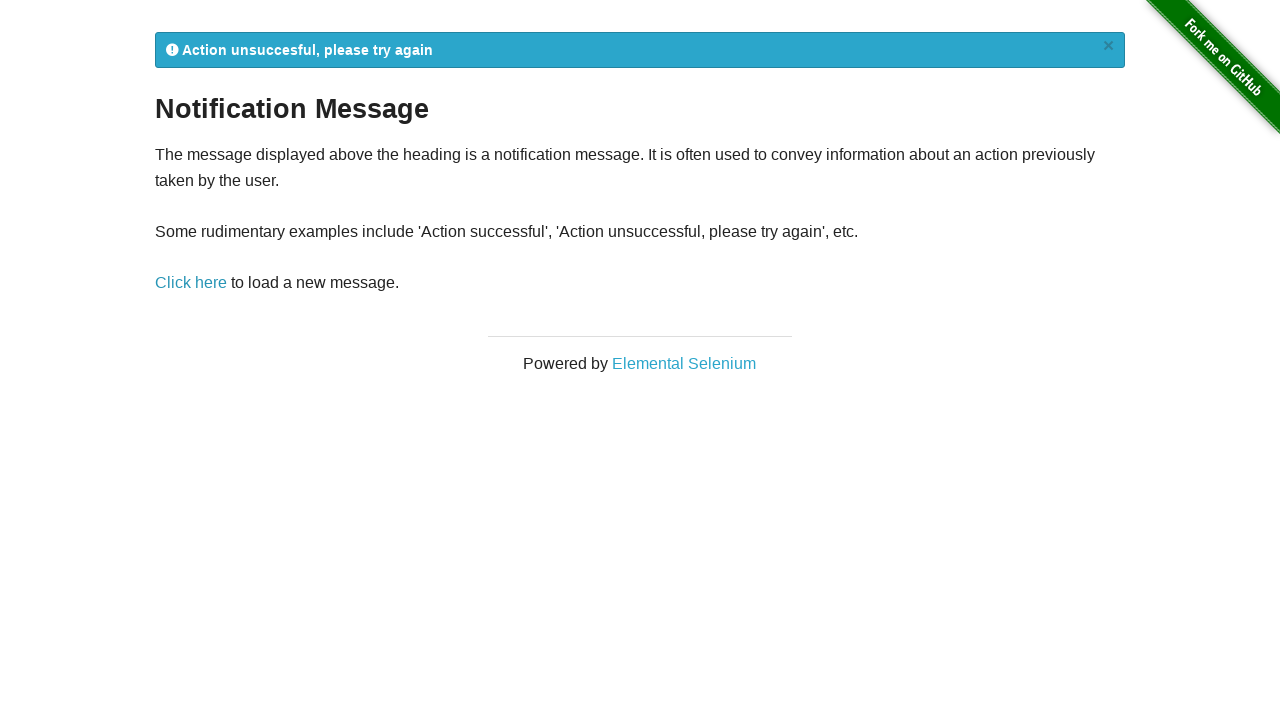

Waited for notification message to reload
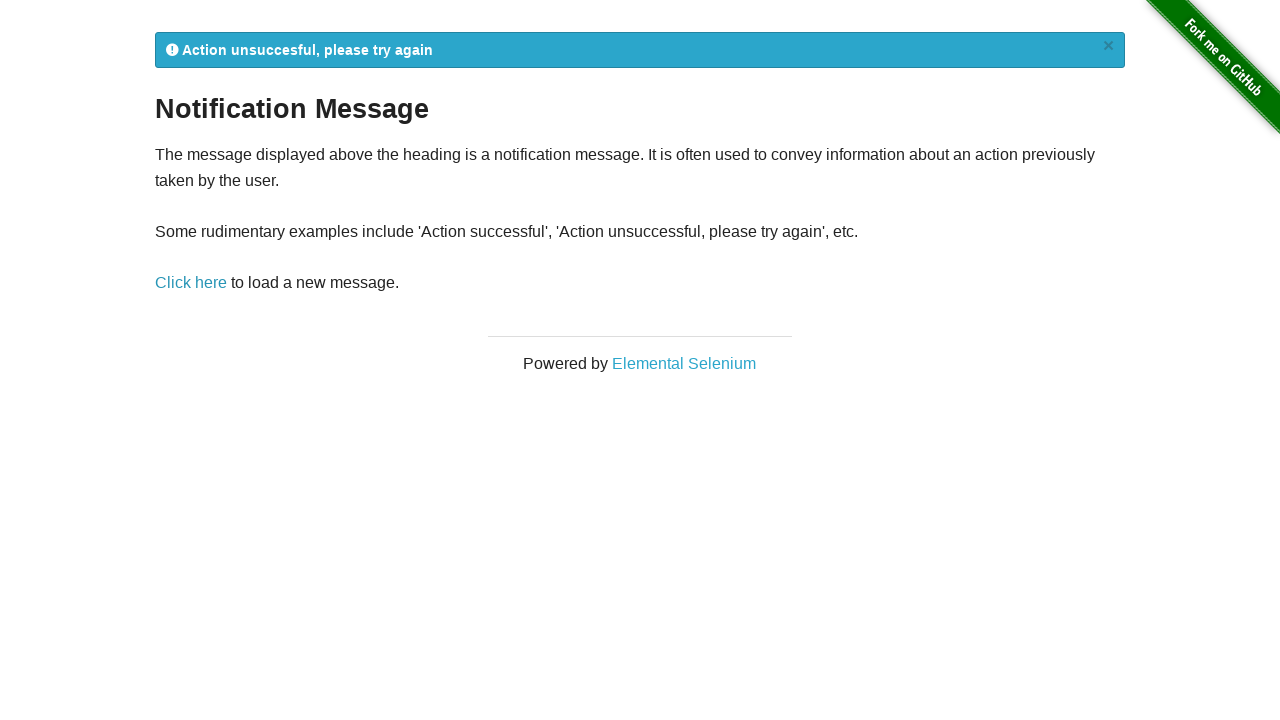

Retrieved updated notification message text: '
            Action unsuccesful, please try again
            ×
          '
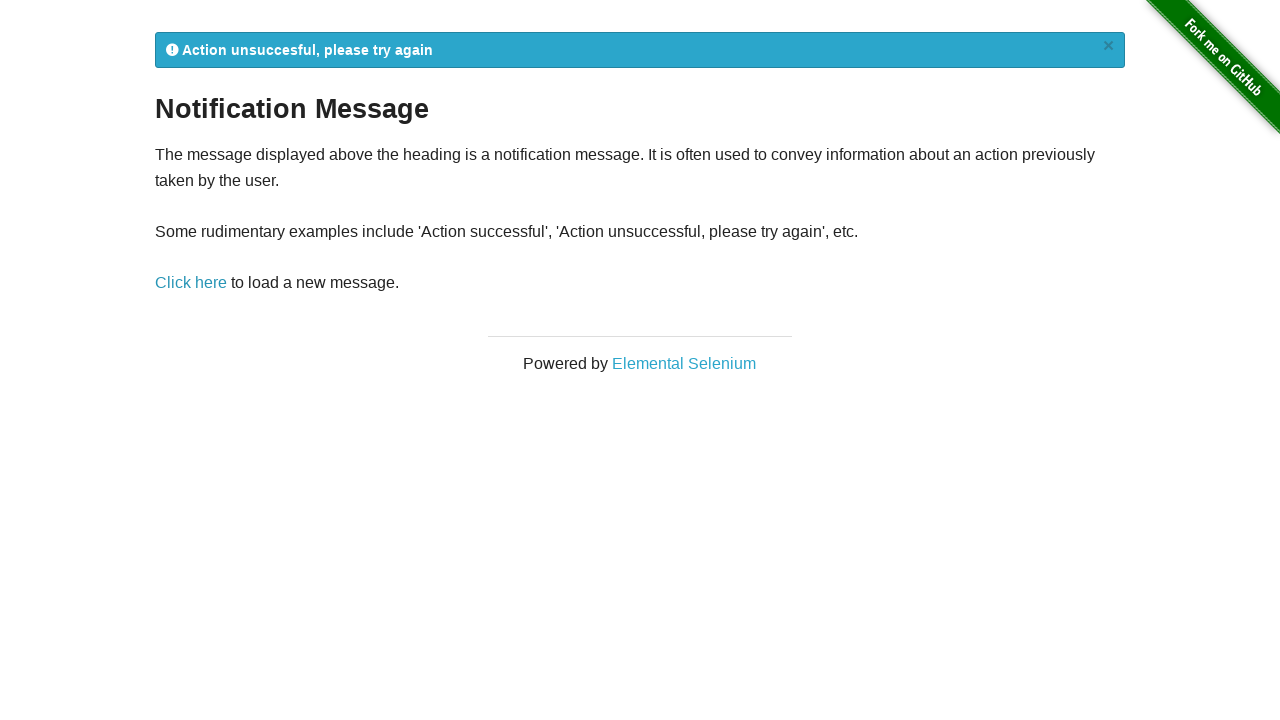

Clicked notification message reload link at (191, 283) on a[href='/notification_message']
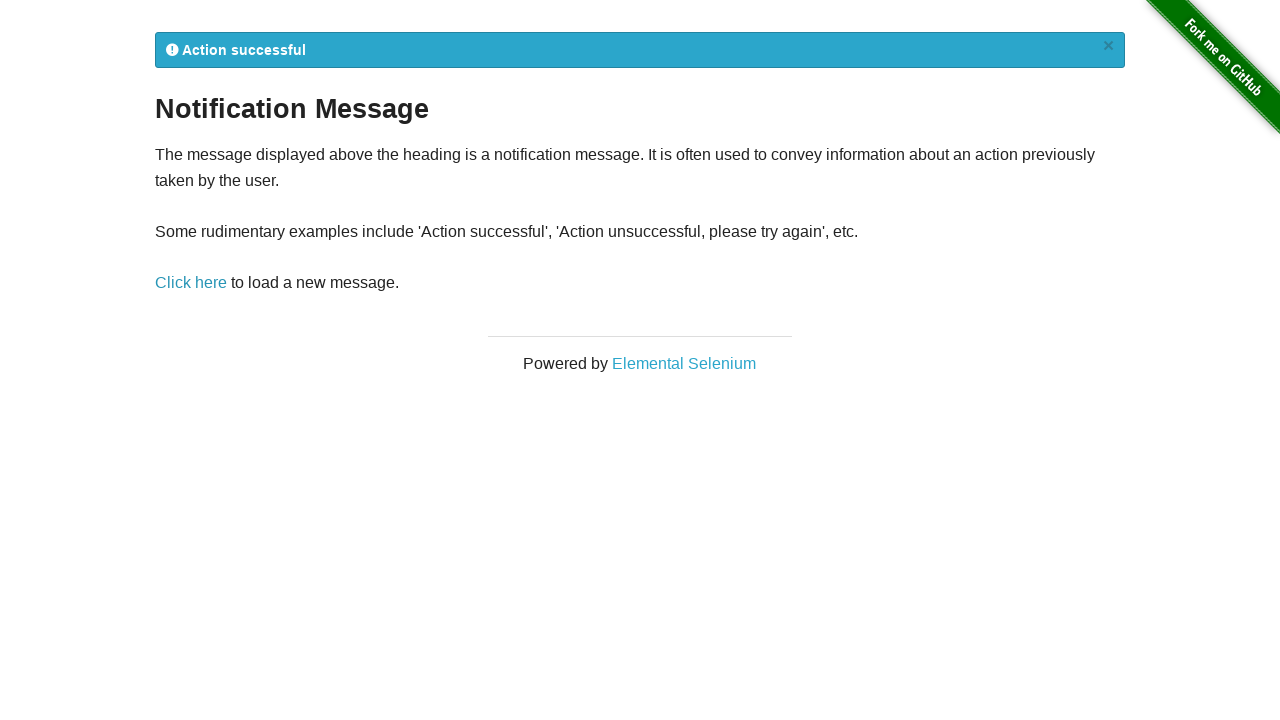

Waited for notification message to reload
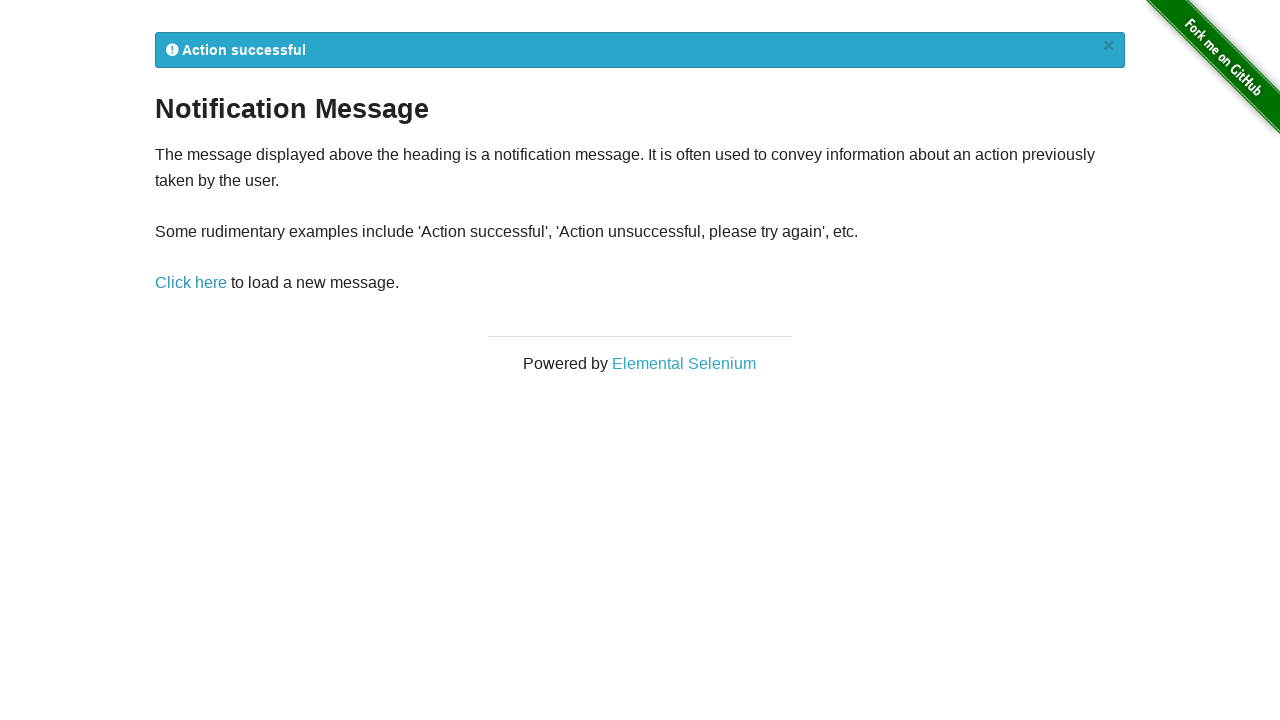

Retrieved updated notification message text: '
            Action successful
            ×
          '
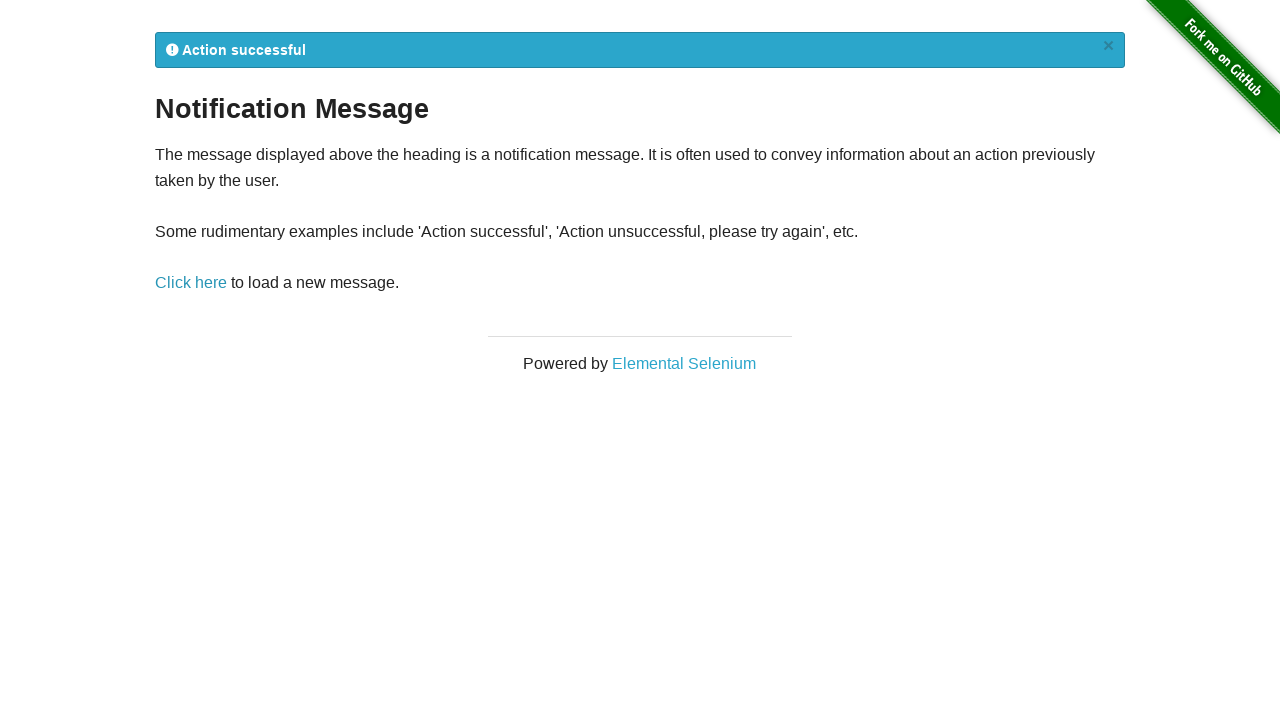

Verified notification message contains 'Action successful'
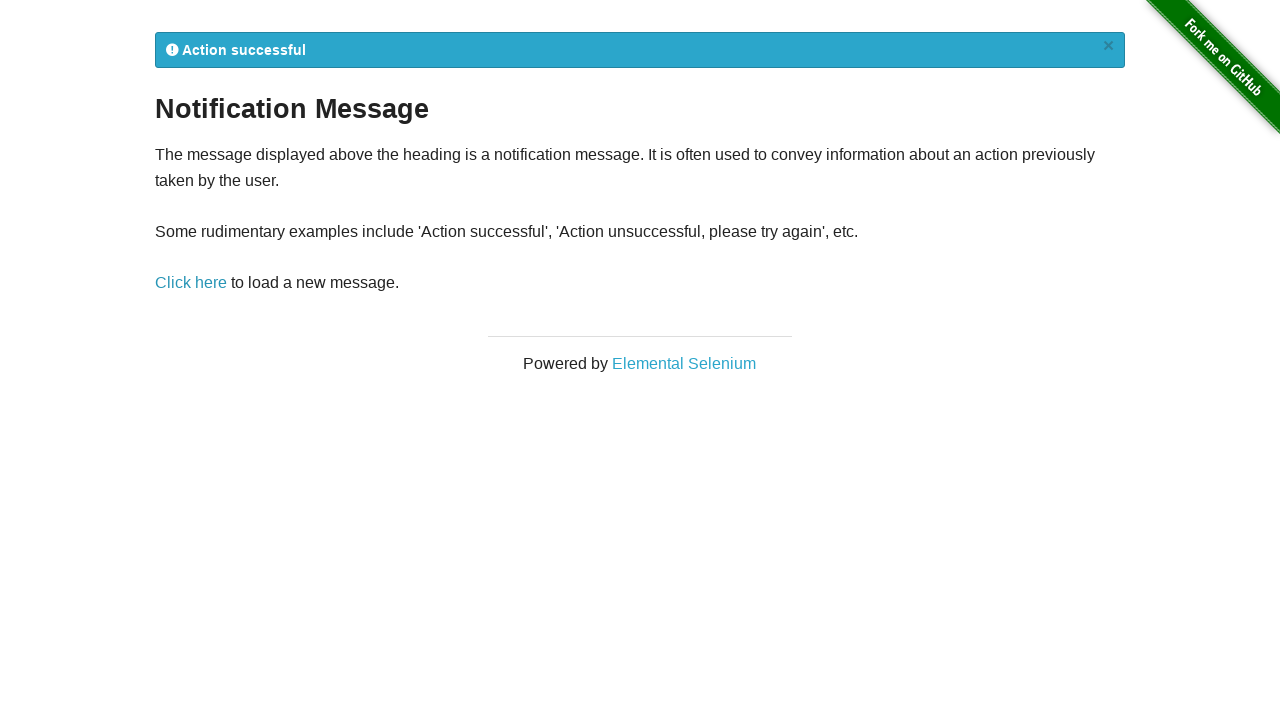

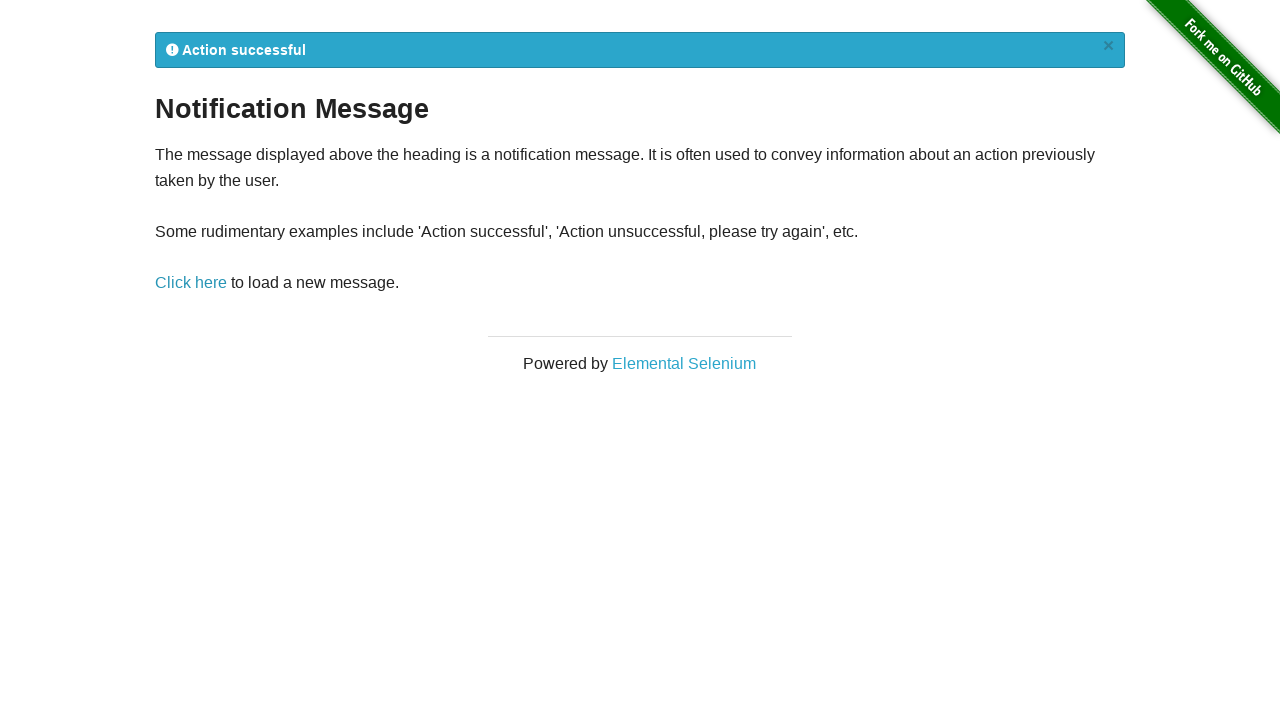